Tests a web form by entering text in a text box and submitting via Enter key, then verifies the success message on the result page

Starting URL: https://www.selenium.dev/selenium/web/web-form.html

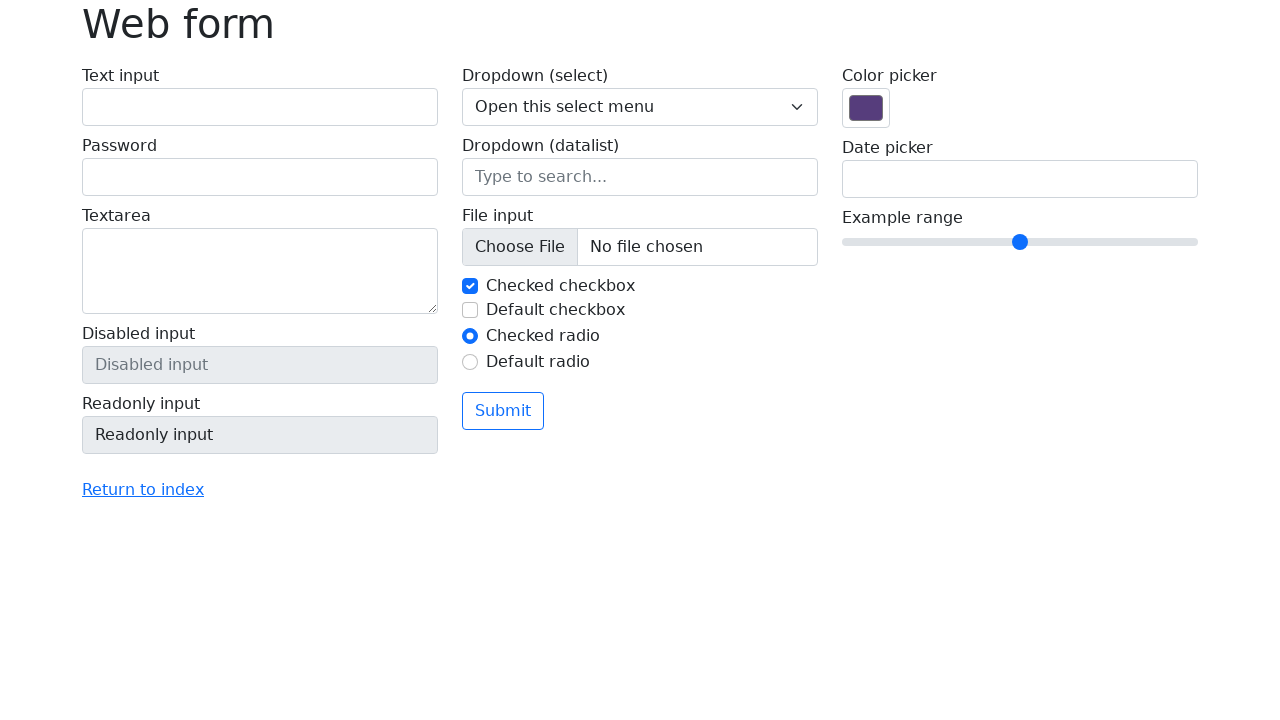

Filled text box with 'Selenium' on input[name='my-text']
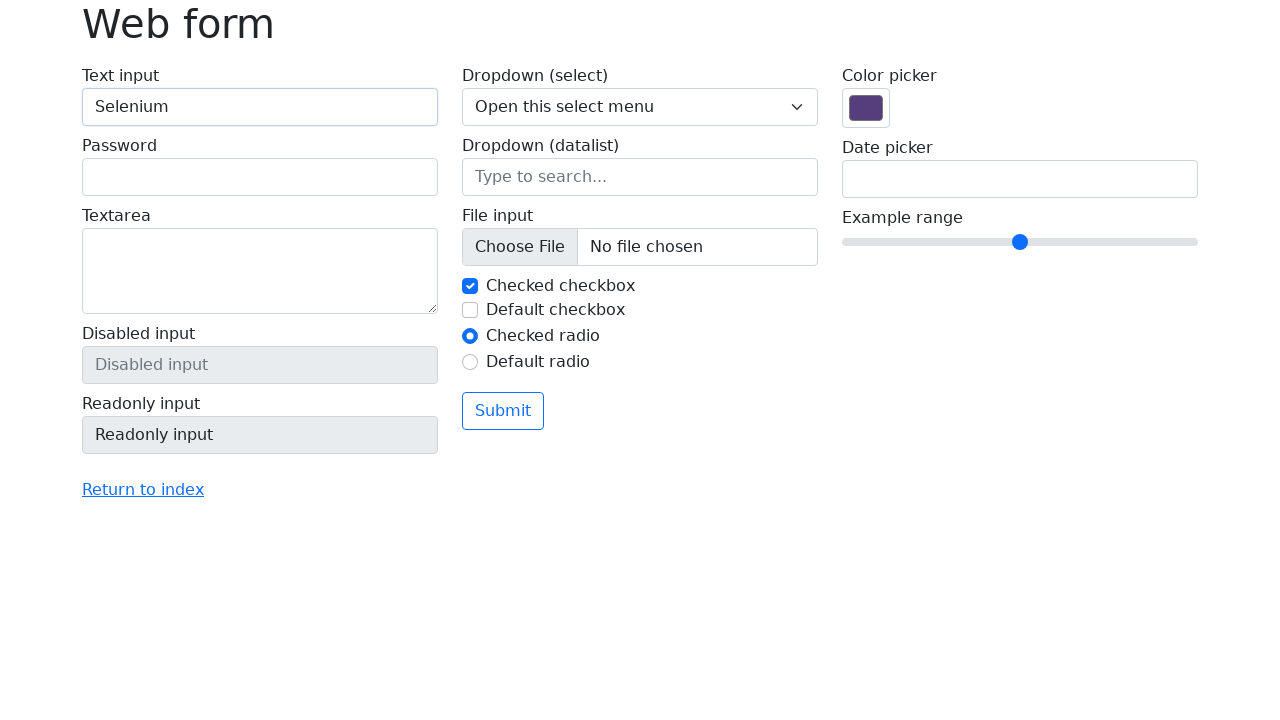

Pressed Enter key to submit the form on input[name='my-text']
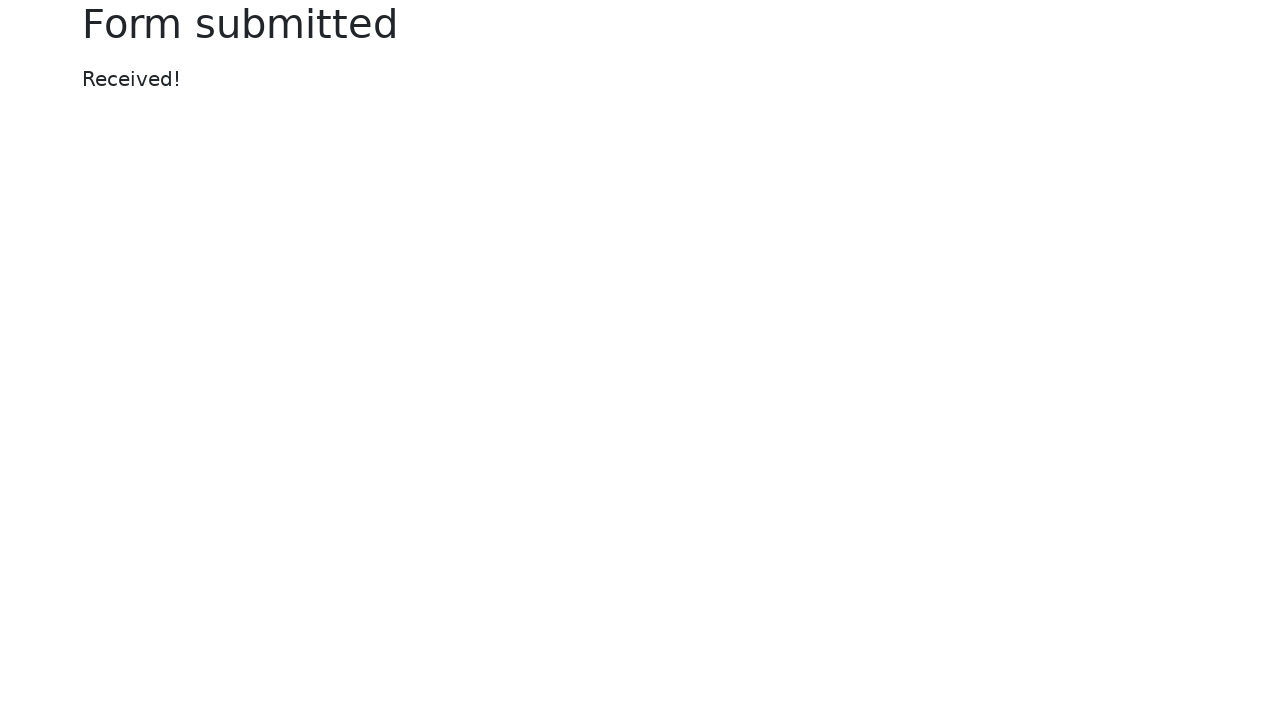

Success message element loaded
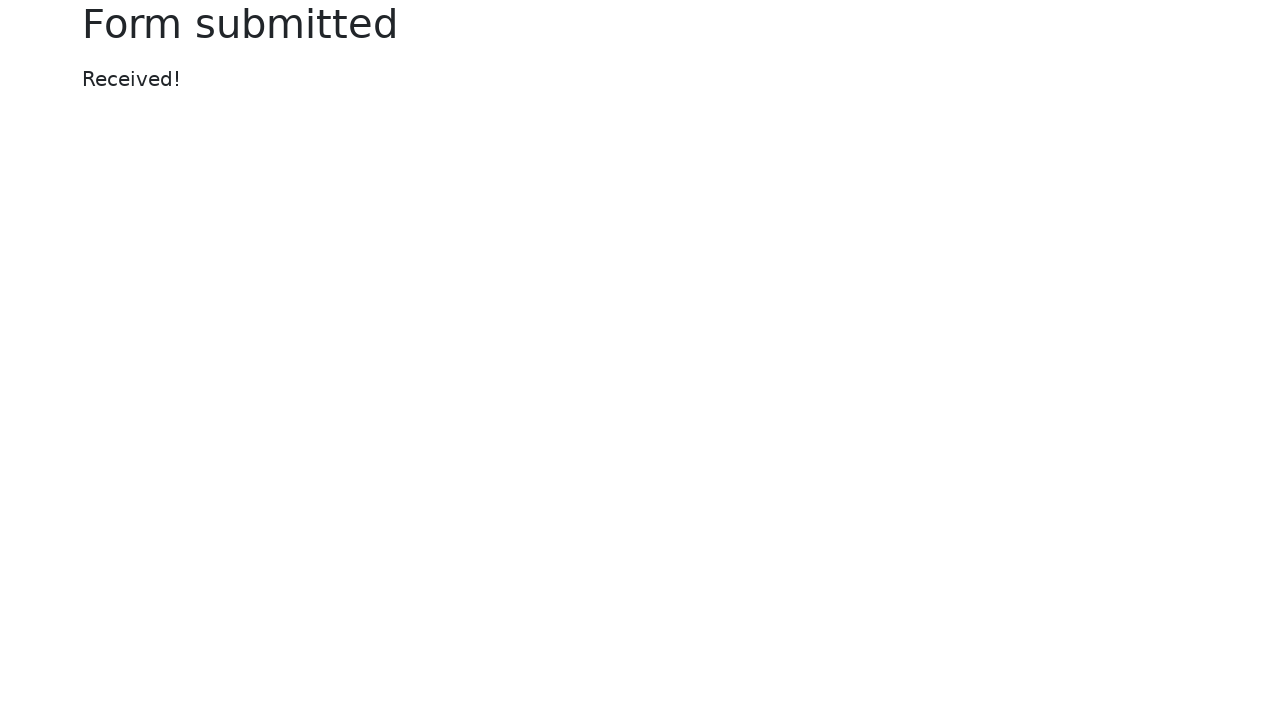

Located success message element
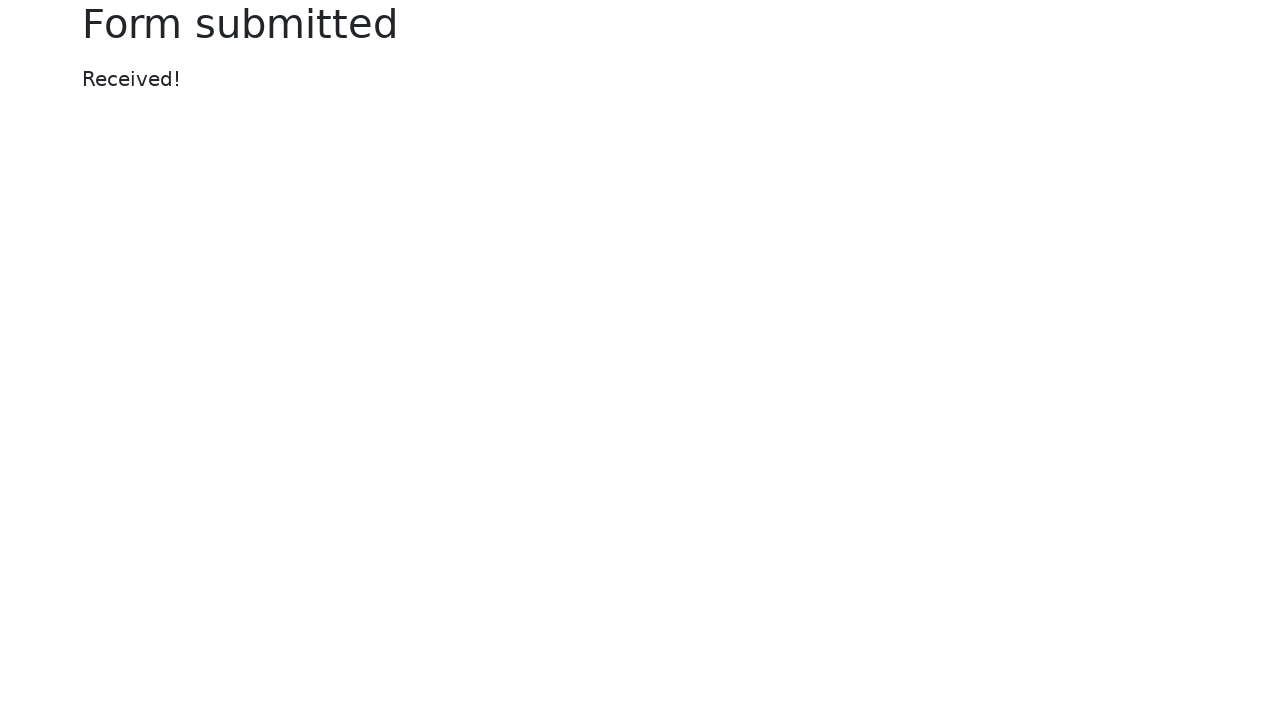

Verified success message displays 'Received!'
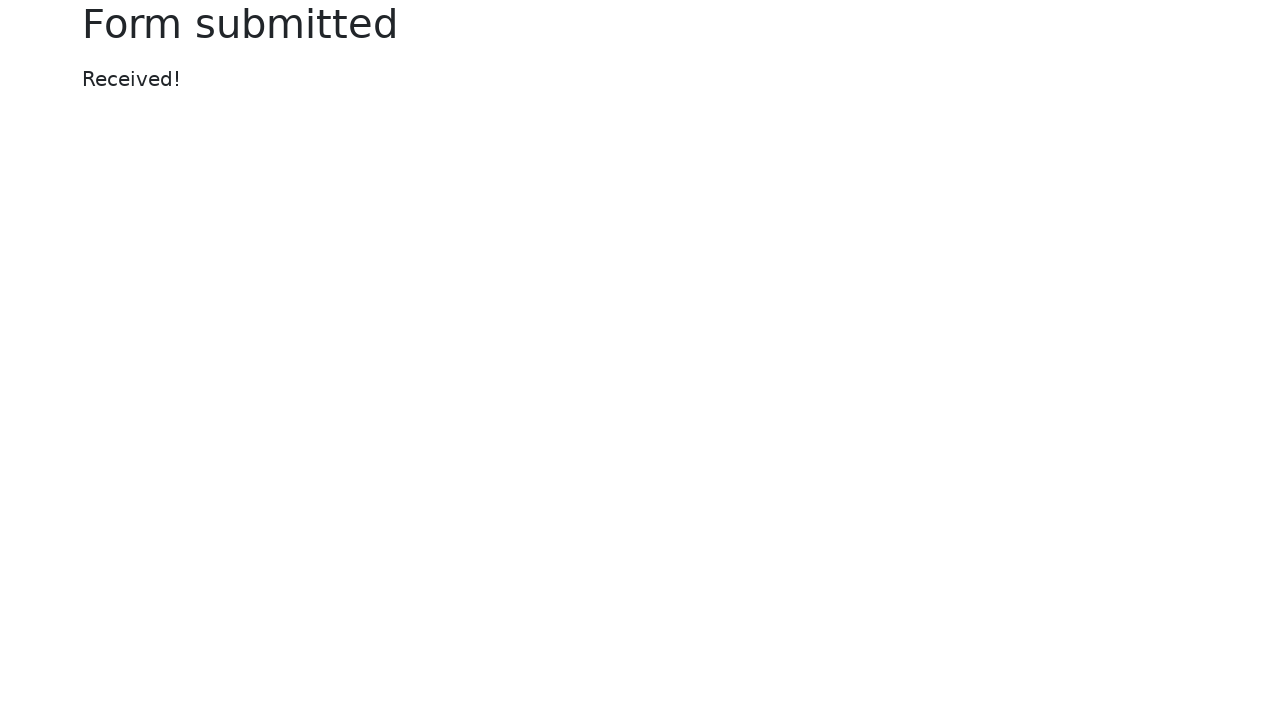

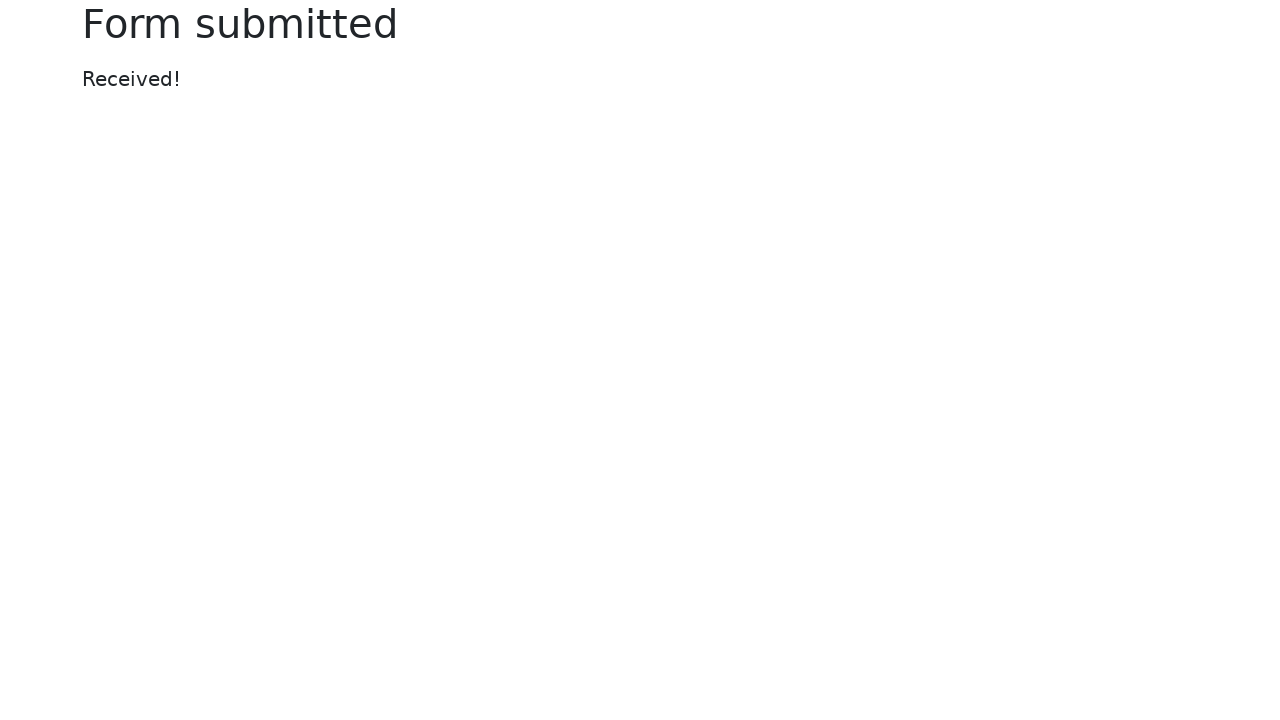